Tests iframe interactions by switching between frames and clicking buttons within nested iframes

Starting URL: https://www.leafground.com/frame.xhtml

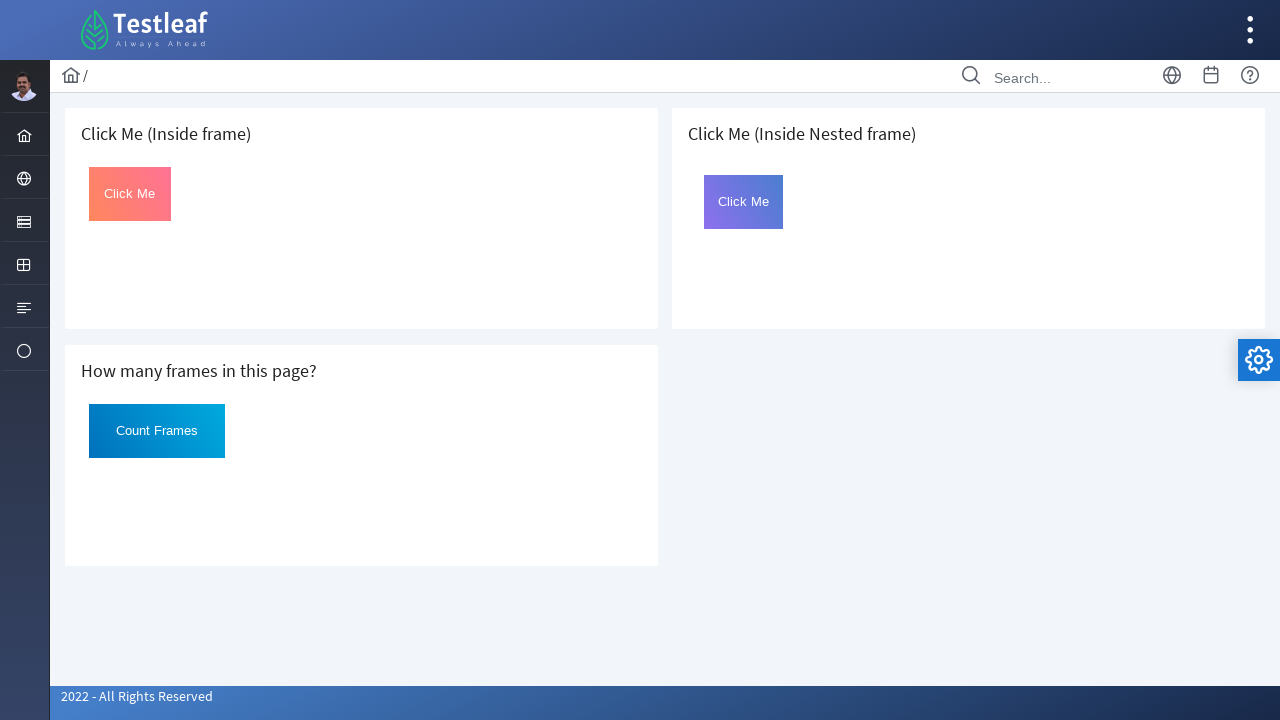

Queried all iframe elements on page - found 3 frames
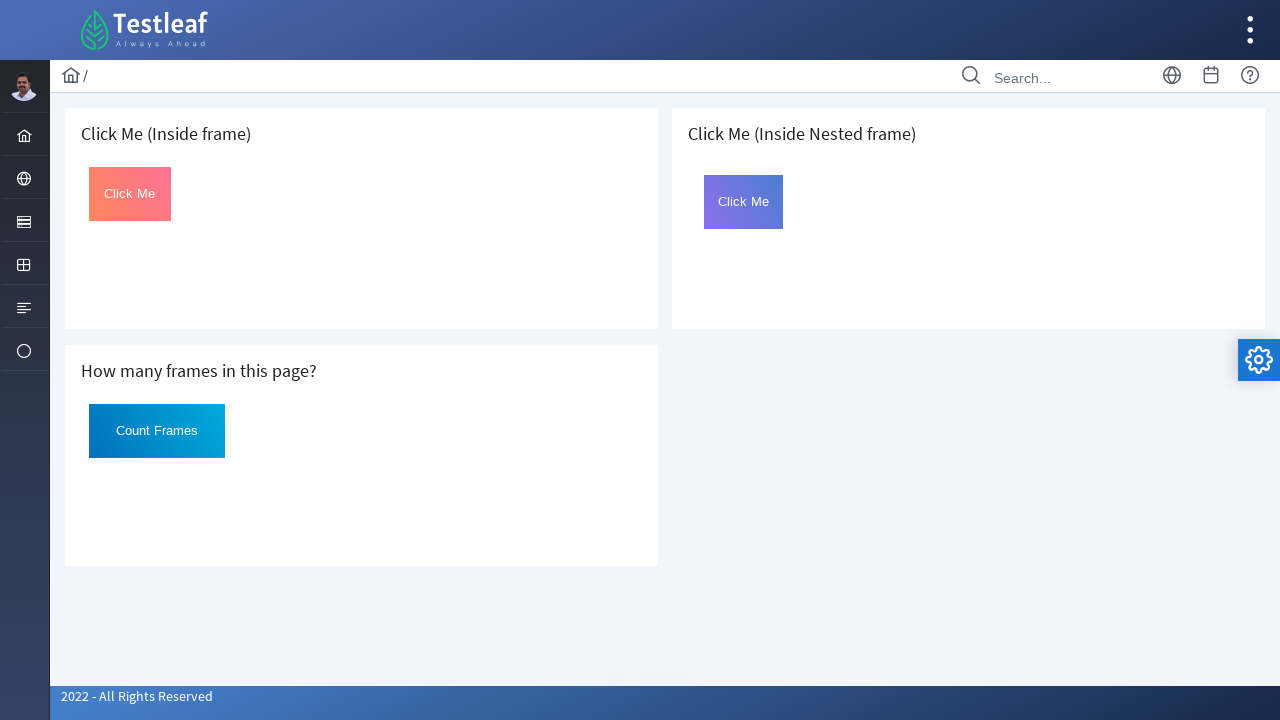

Located first iframe on the page
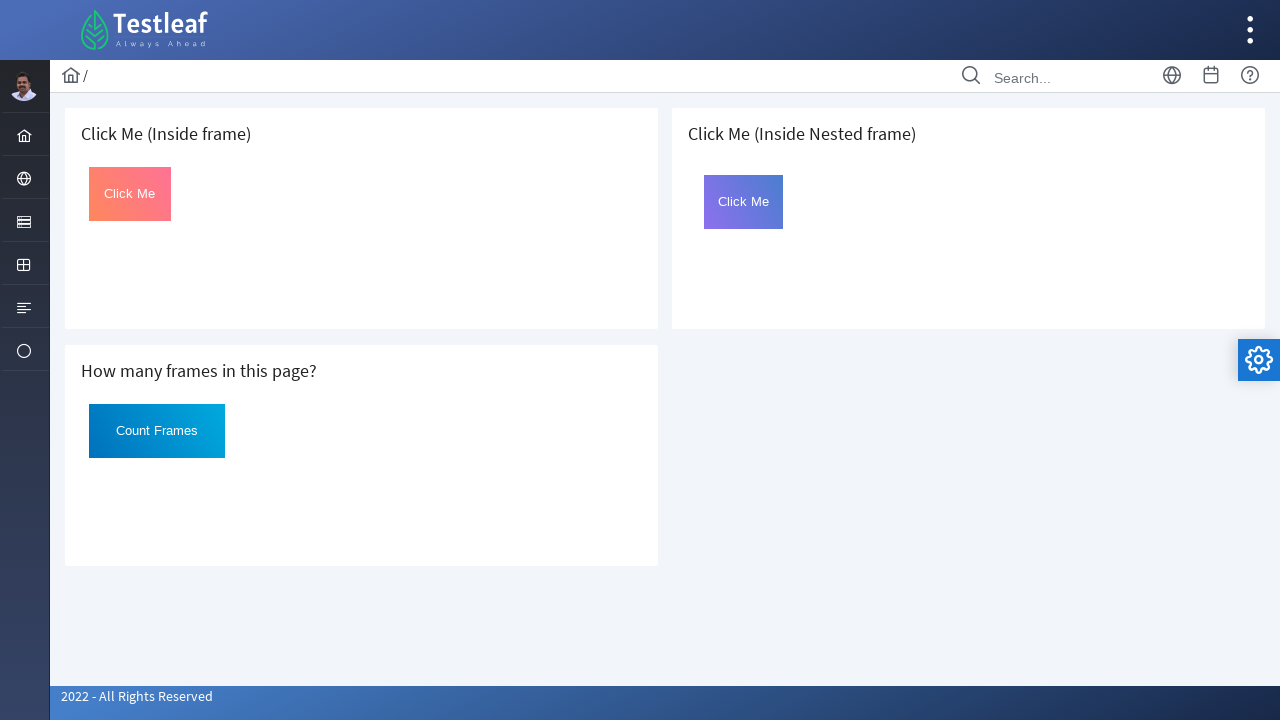

Located button with id 'Click' in first iframe
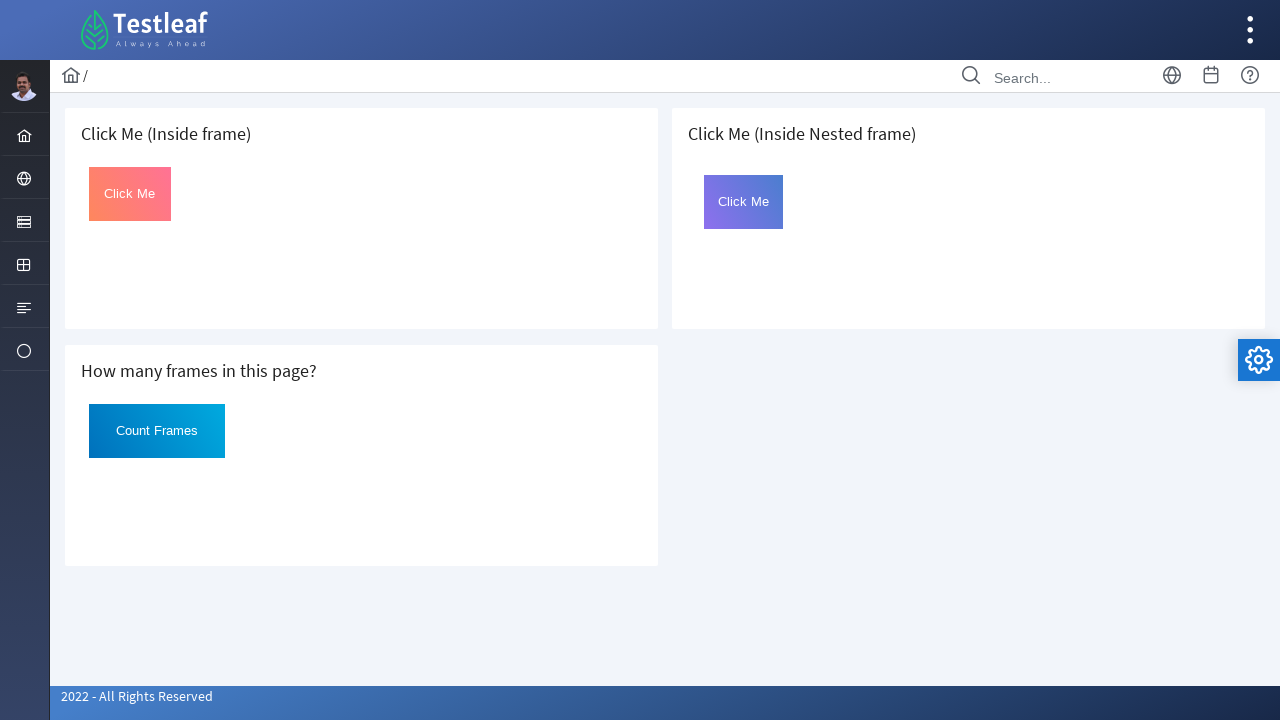

Clicked button in first iframe at (130, 194) on iframe >> nth=0 >> internal:control=enter-frame >> #Click
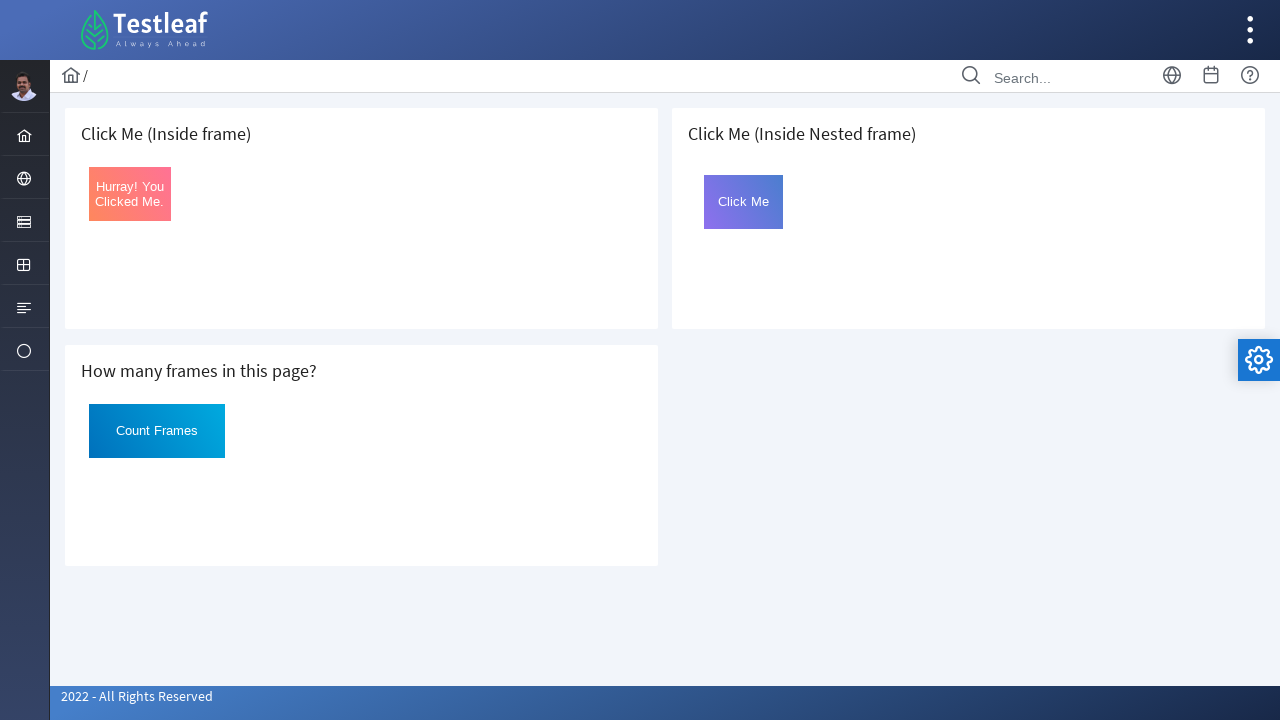

Retrieved button text from first iframe: 'Hurray! You Clicked Me.'
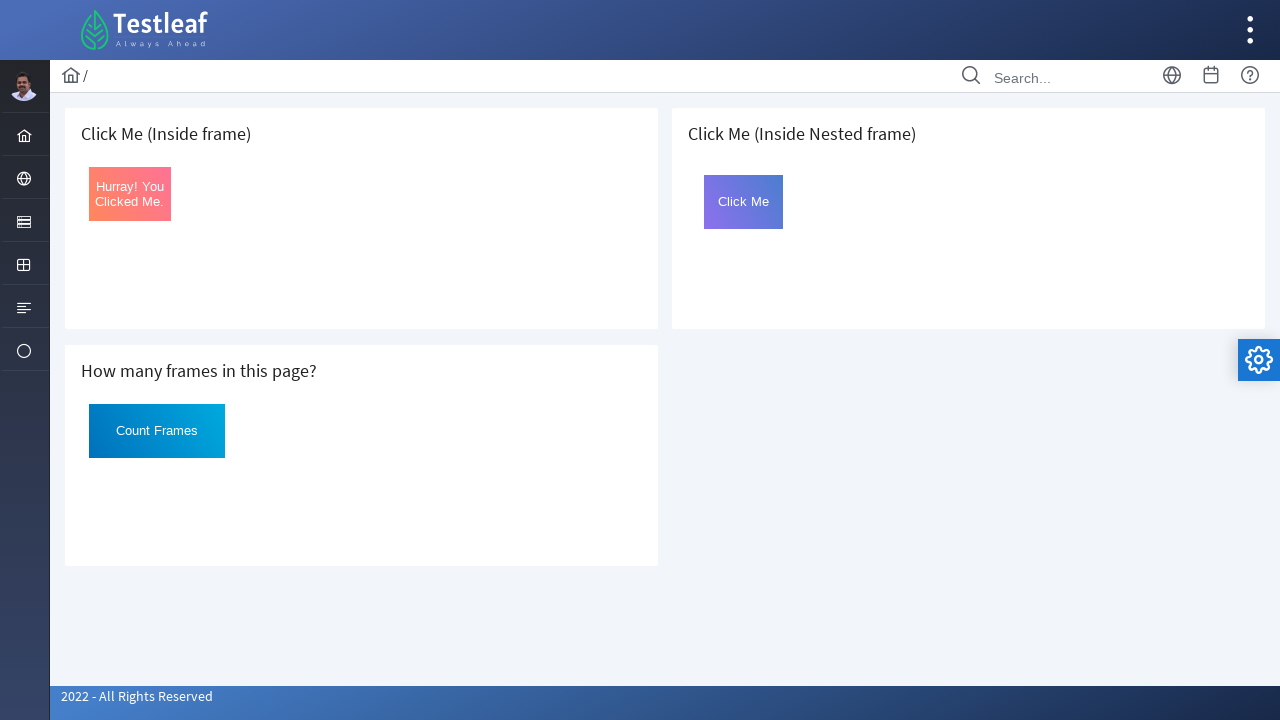

Located third iframe (outer frame of nested structure)
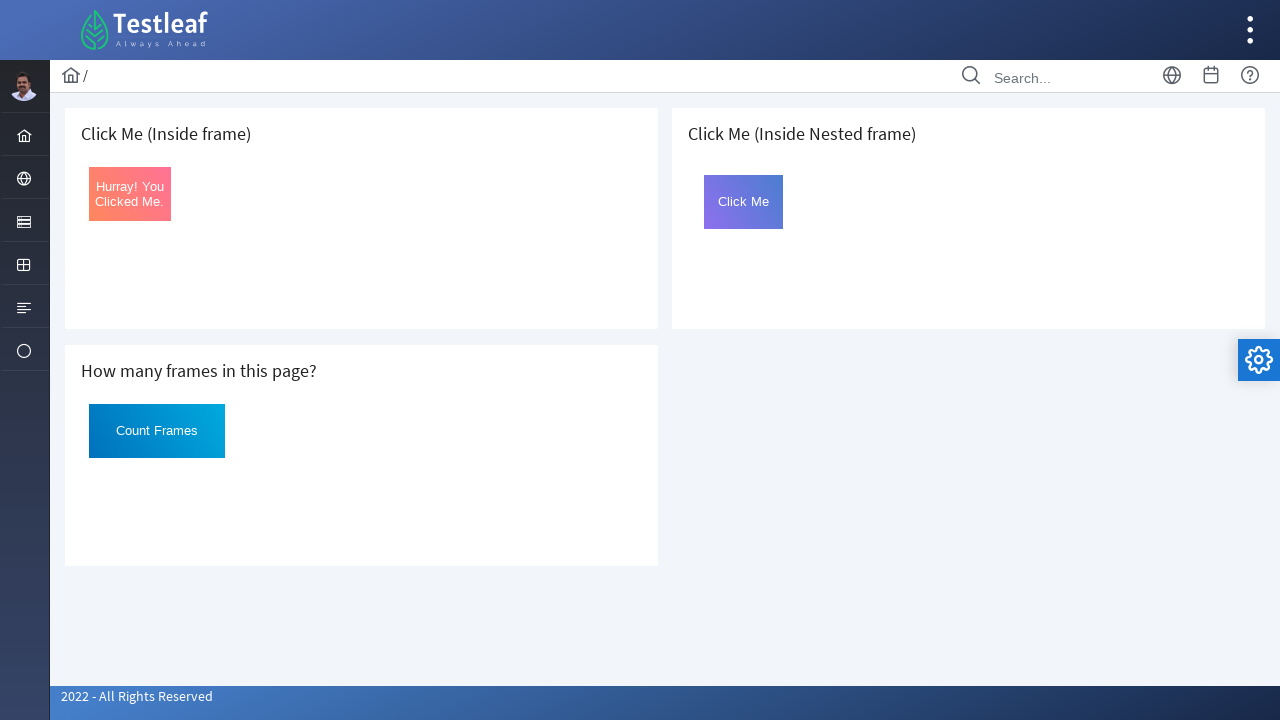

Located nested iframe with name 'frame2' inside outer frame
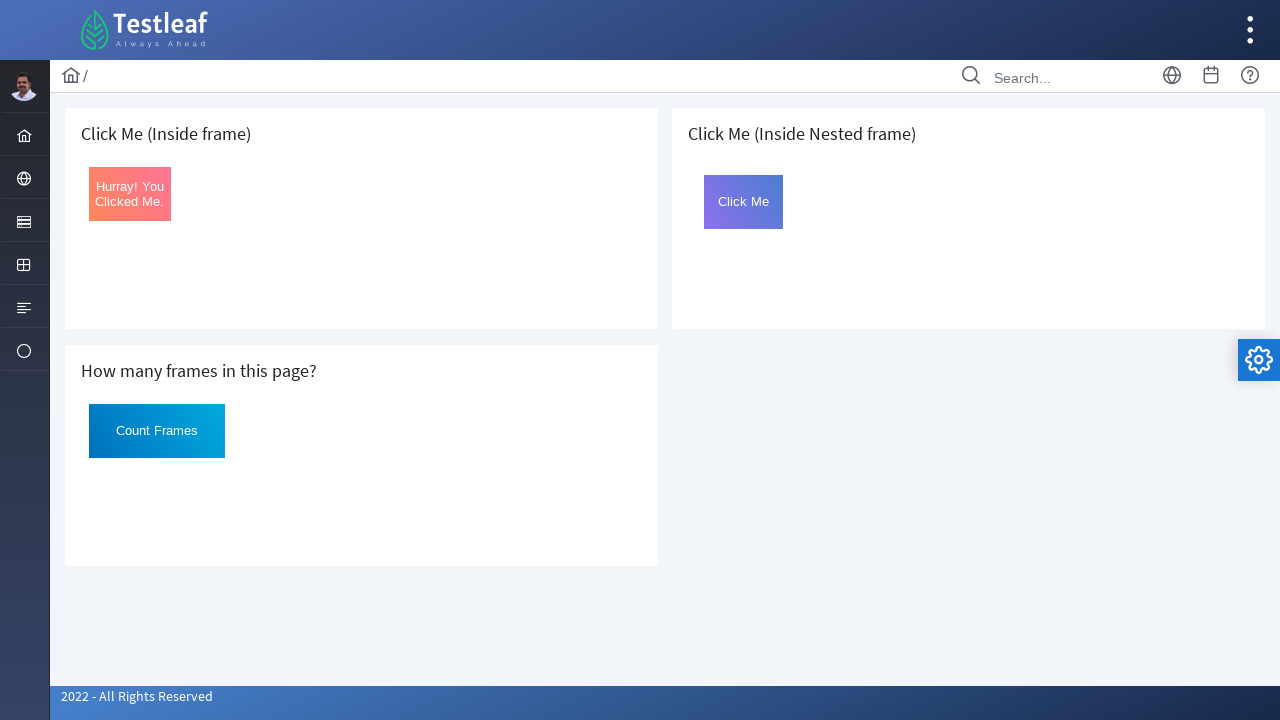

Located button with id 'Click' in nested iframe
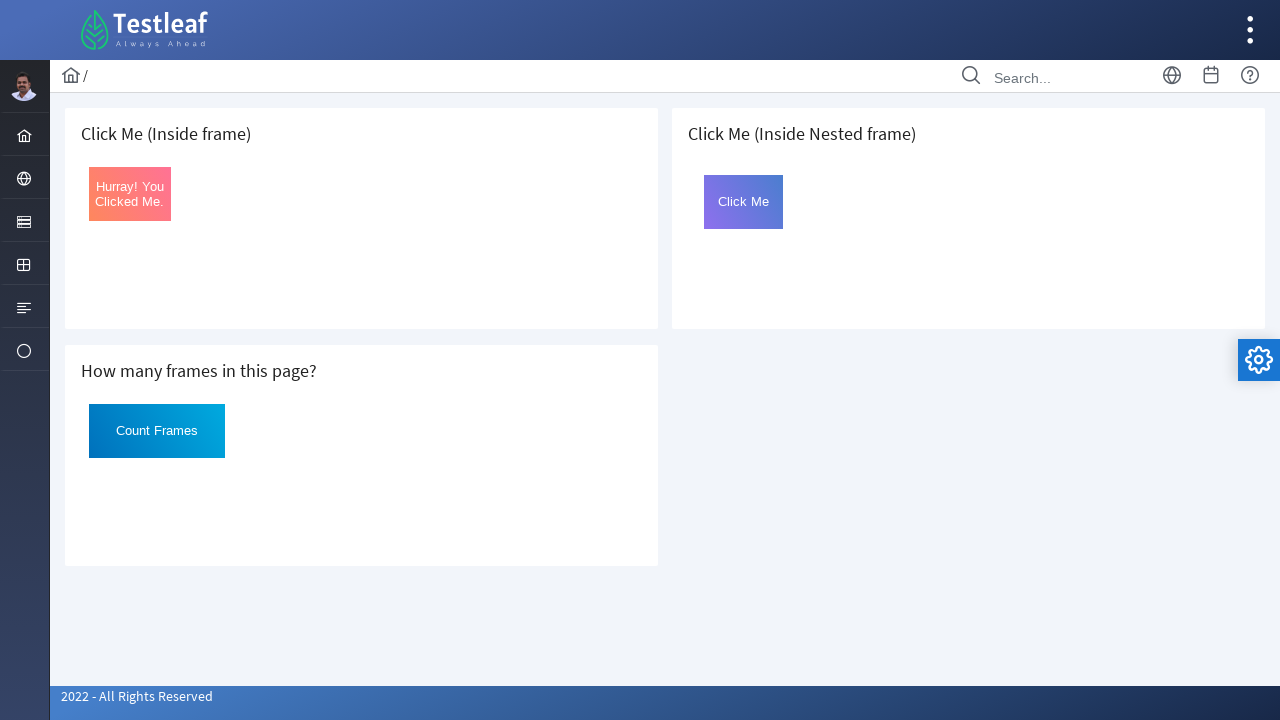

Clicked button in nested iframe at (744, 202) on iframe >> nth=2 >> internal:control=enter-frame >> iframe[name='frame2'] >> inte
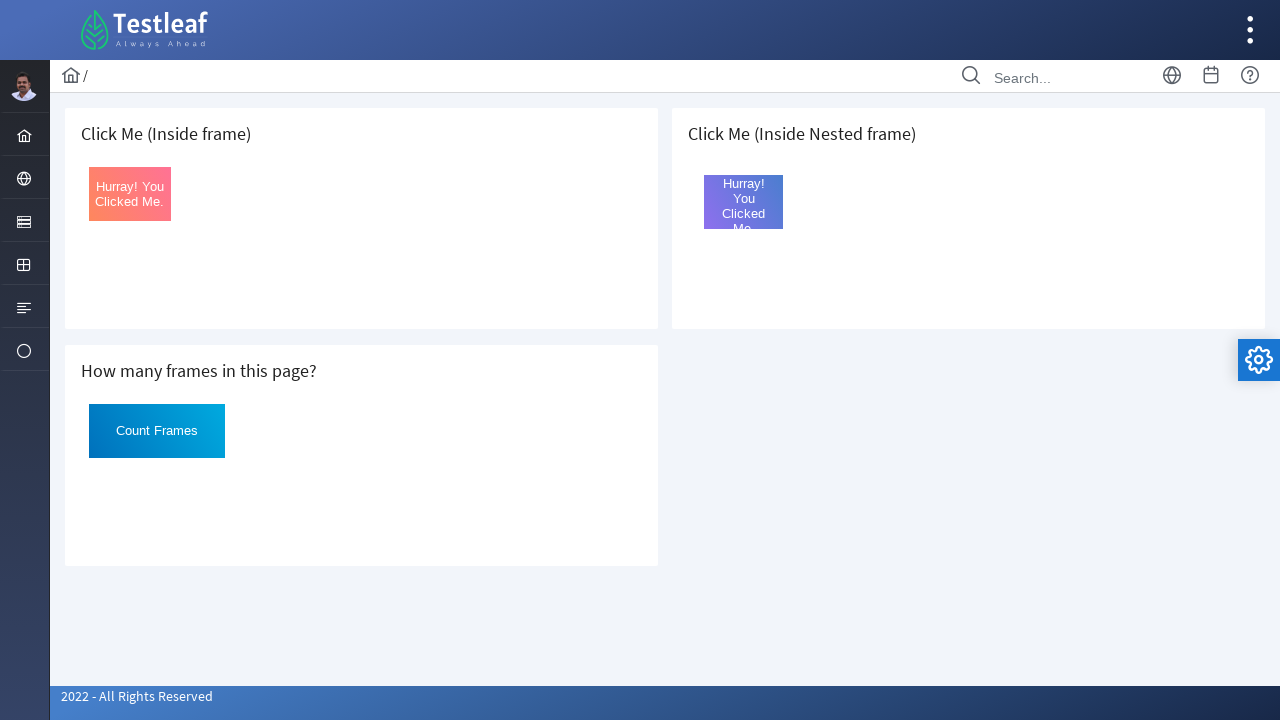

Retrieved button text from nested iframe: 'Hurray! You Clicked Me.'
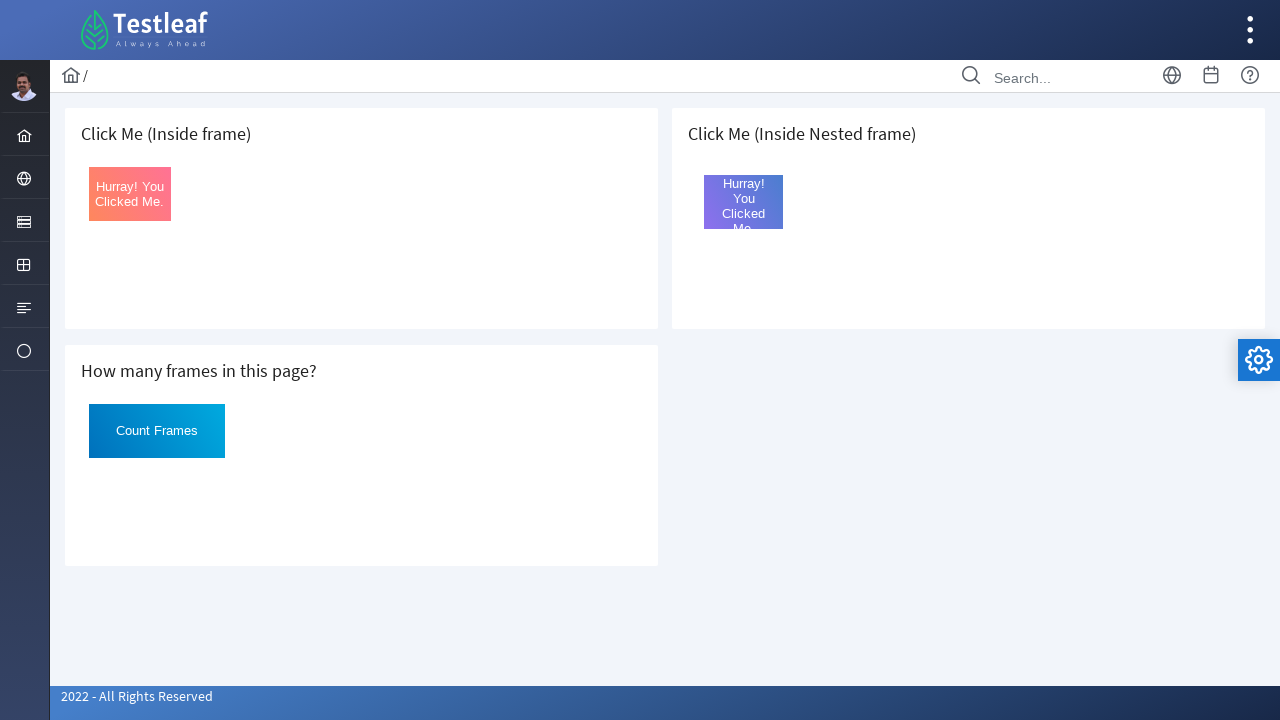

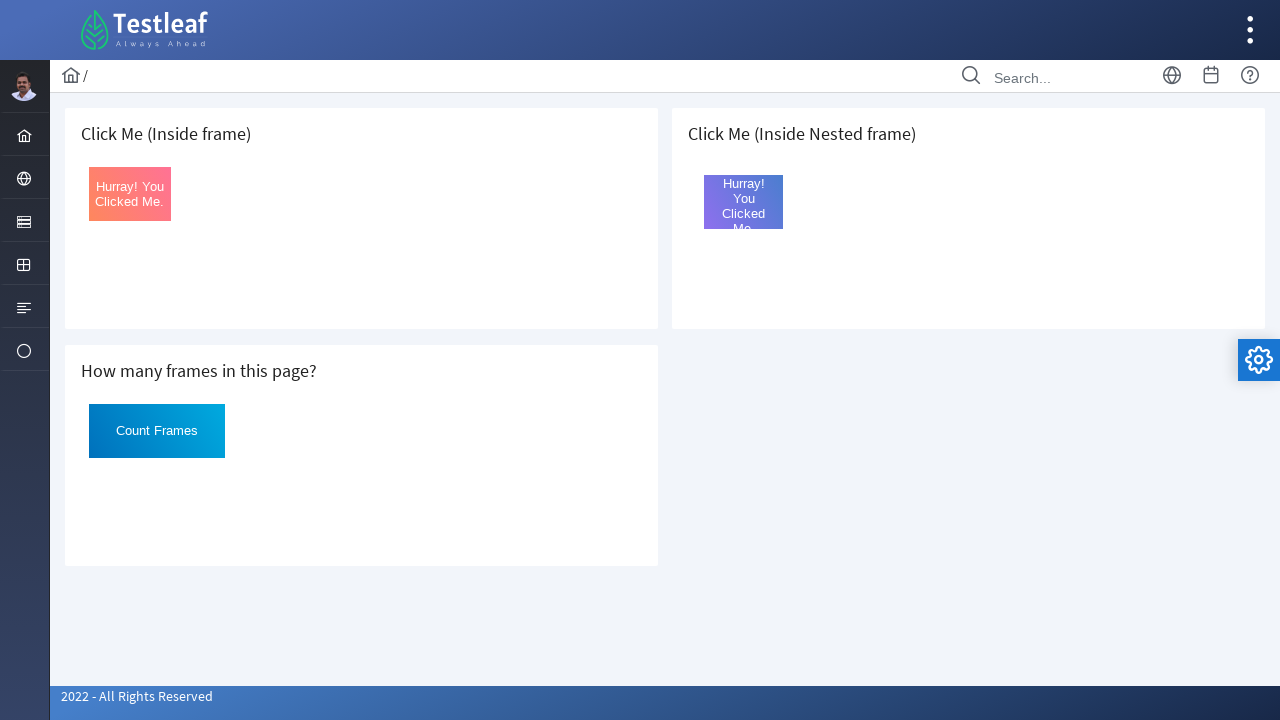